Tests keyboard actions on a demo registration form by filling name and email fields, then using Ctrl+A, Ctrl+C, Ctrl+V keyboard shortcuts to copy the email value into the password field, and submitting with Enter key.

Starting URL: https://demoapps.qspiders.com/ui?scenario=1

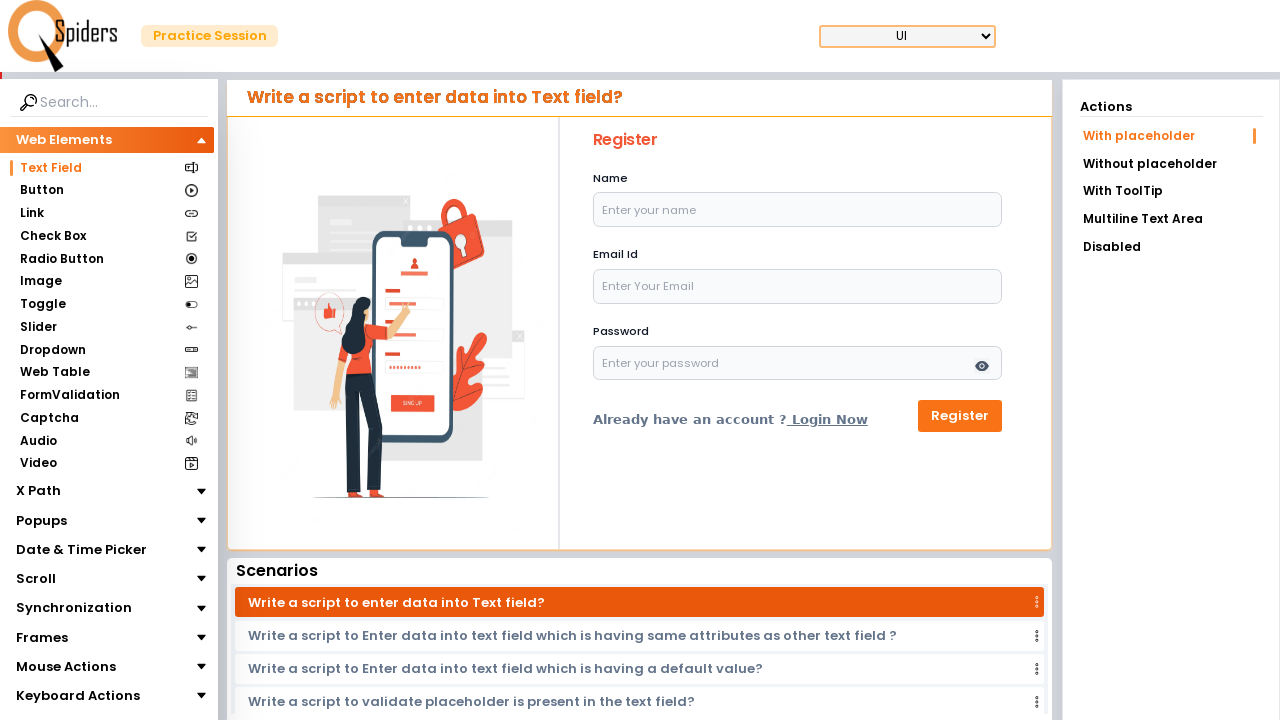

Filled name field with 'DEFG' on input#name
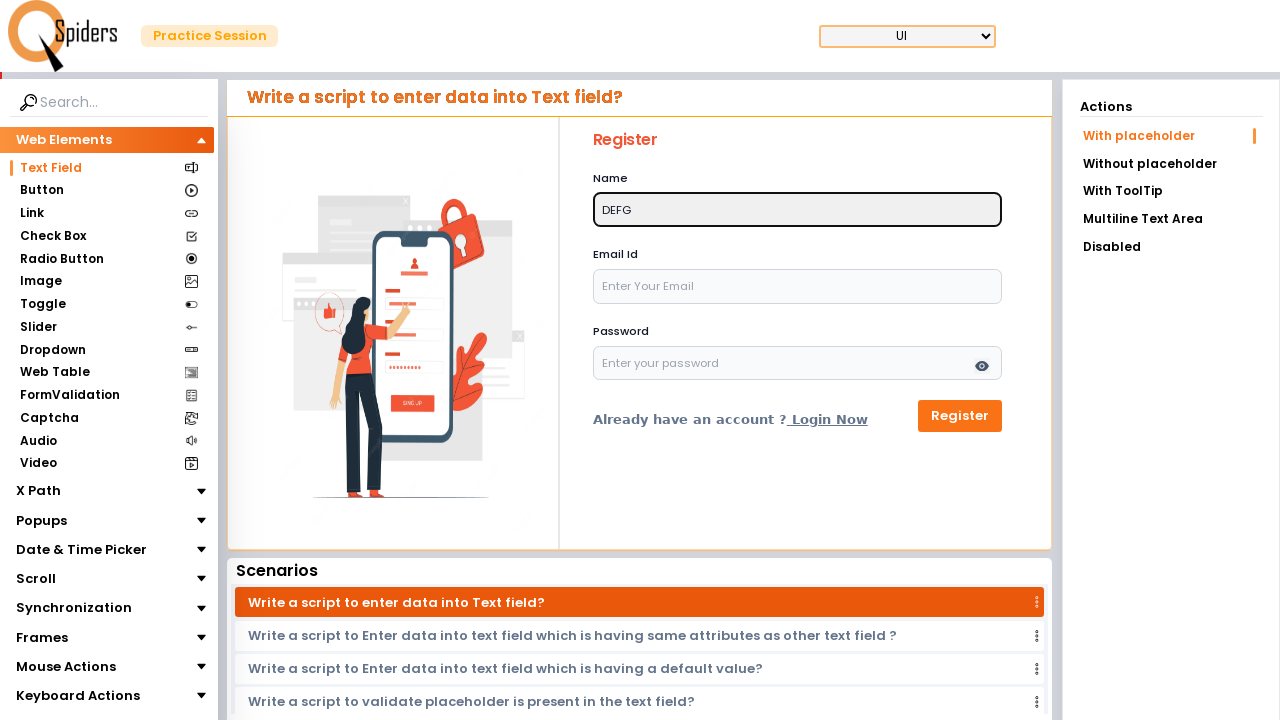

Filled email field with 'def@gmail.com' on input#email
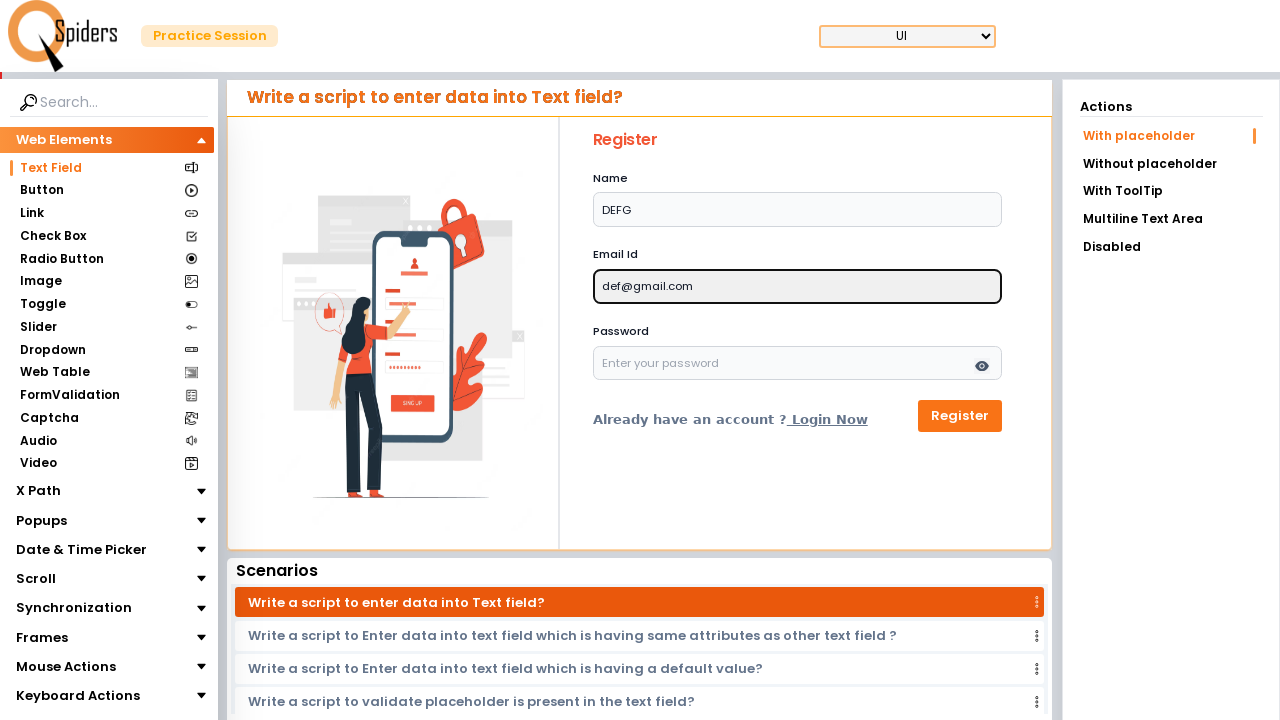

Clicked on email field to focus it at (798, 286) on input#email
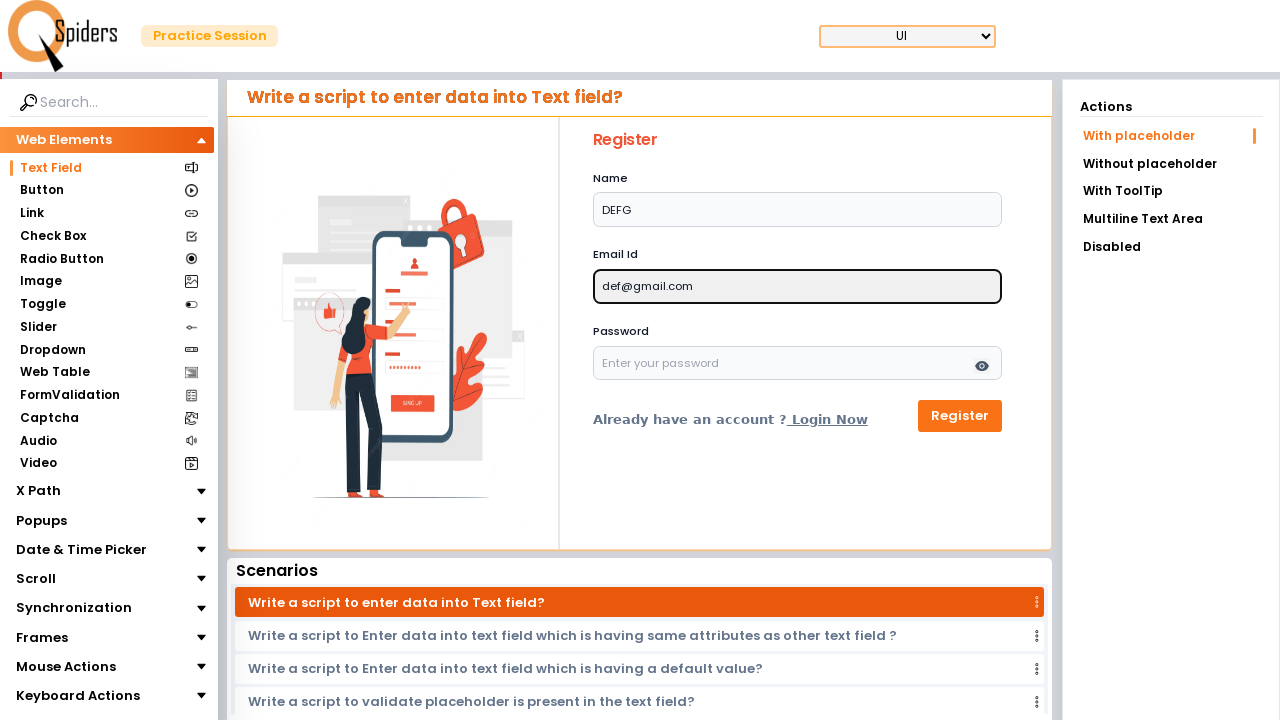

Pressed Ctrl+A to select all text in email field
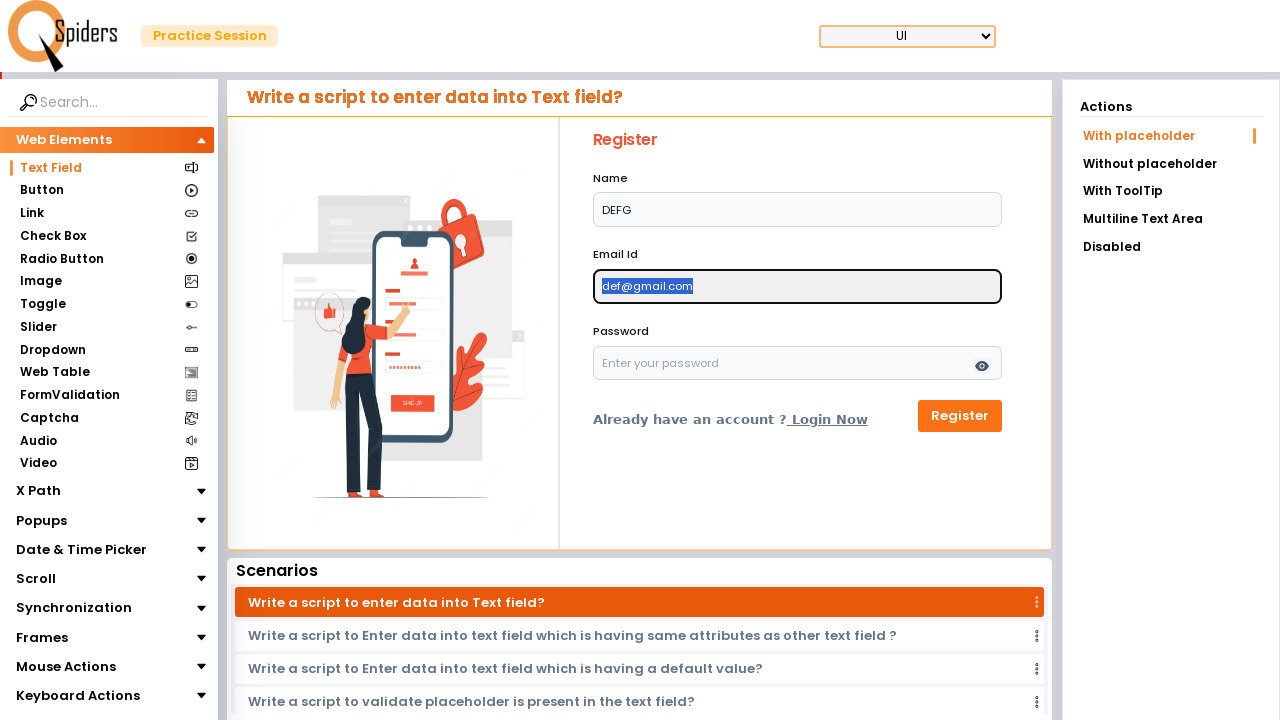

Pressed Ctrl+C to copy email text to clipboard
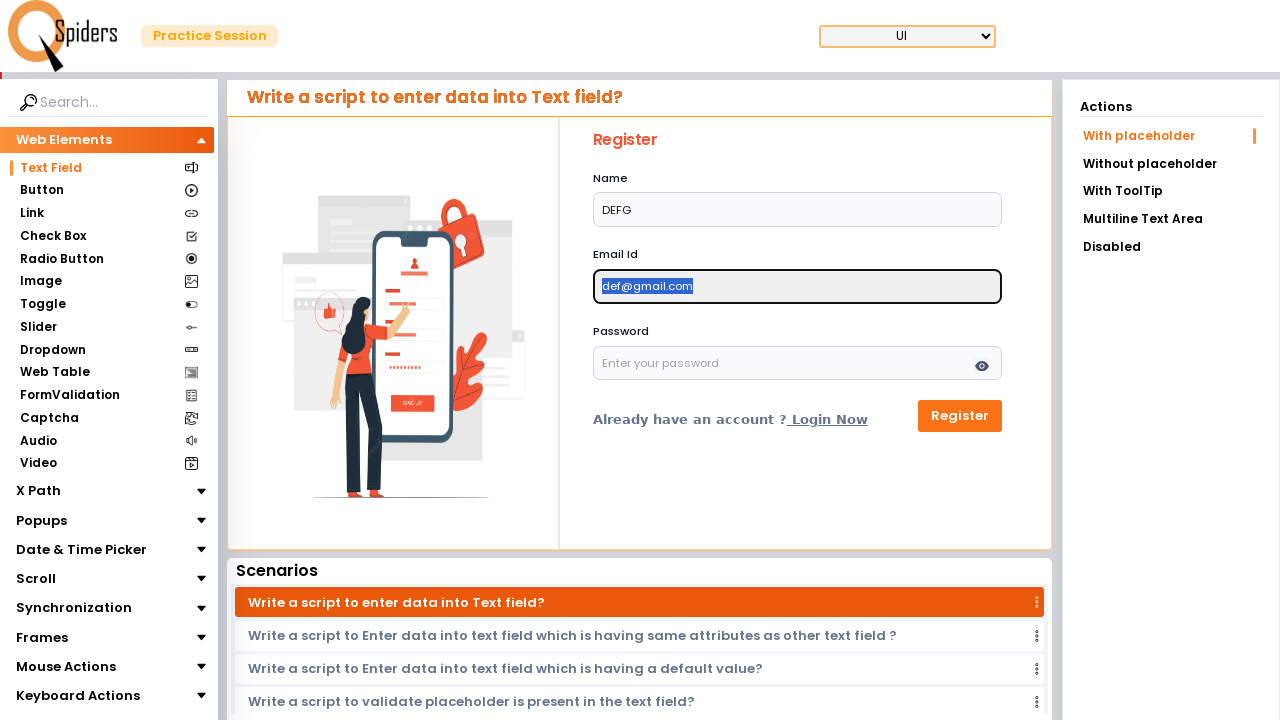

Clicked on password field to focus it at (798, 363) on input#password
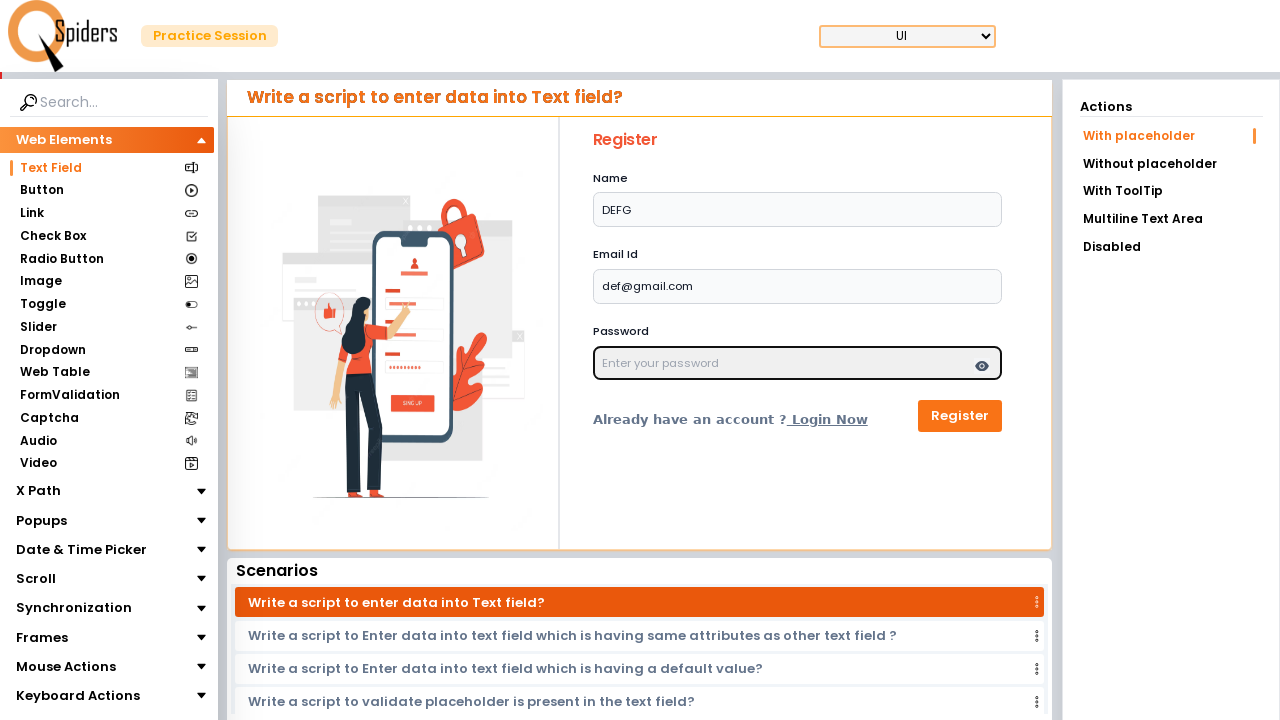

Pressed Ctrl+V to paste email text into password field
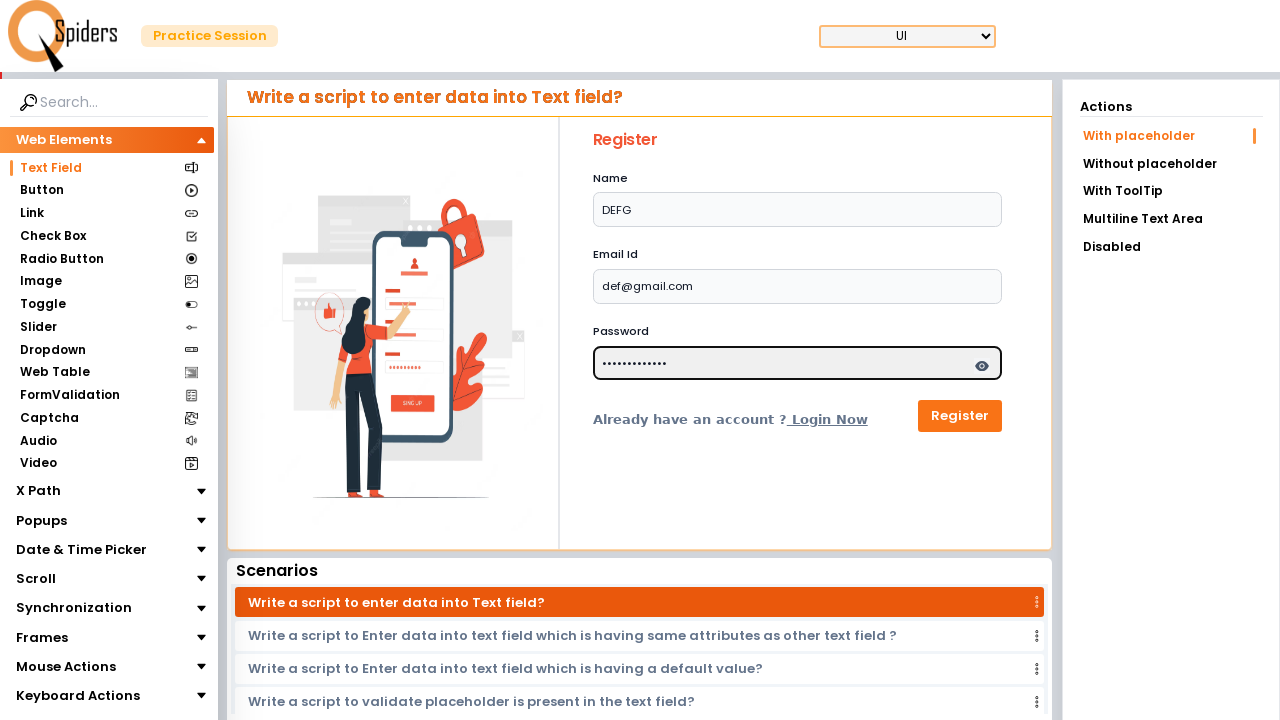

Pressed Enter to submit the registration form
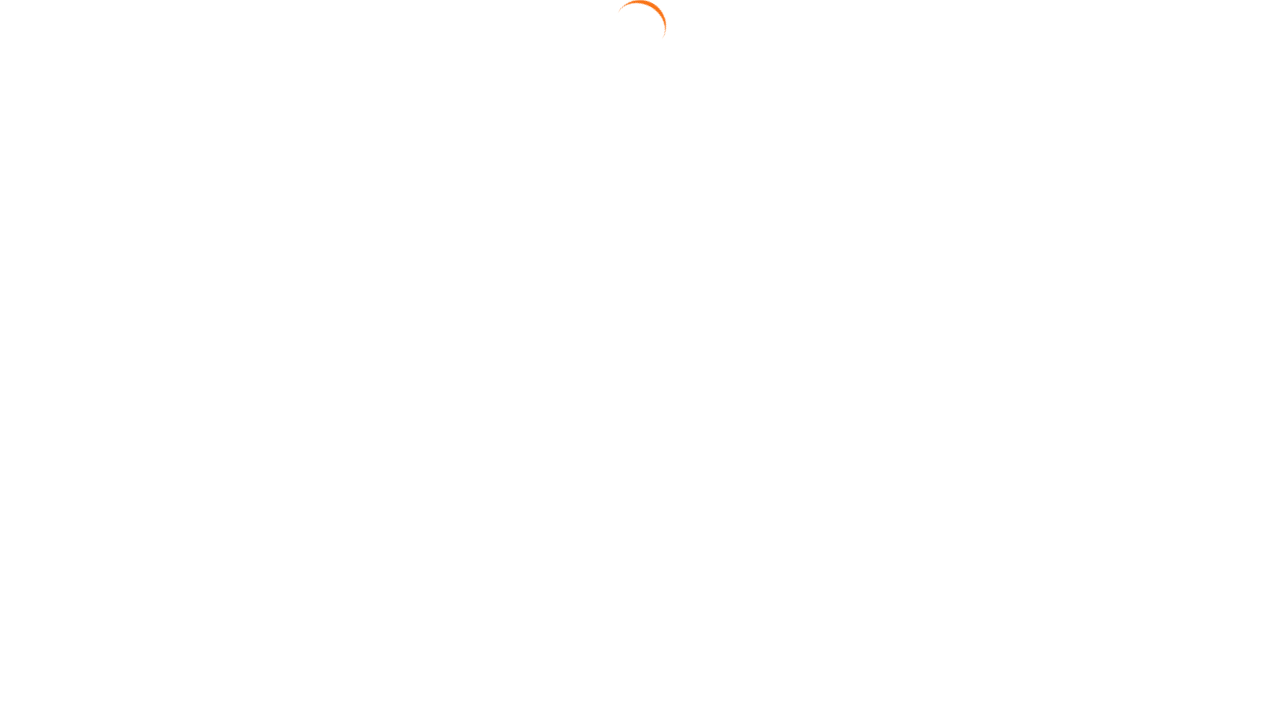

Waited for and confirmed Login heading appeared after successful form submission
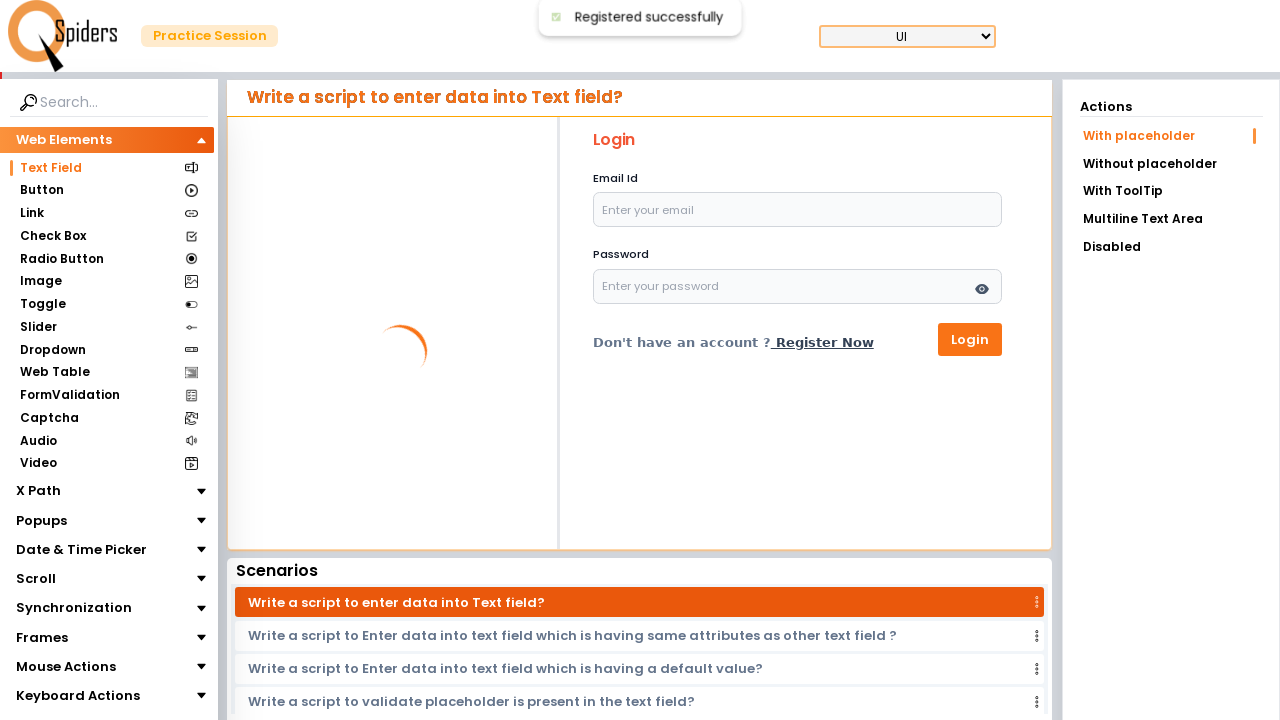

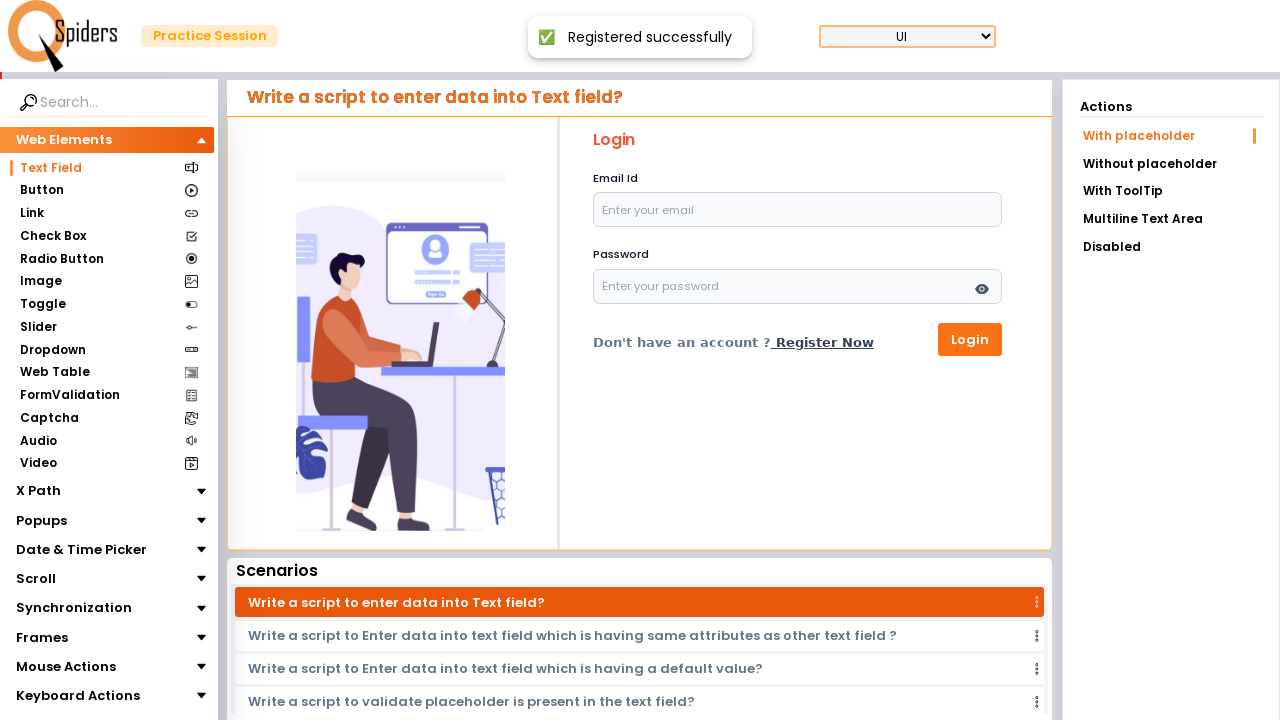